Tests handling JavaScript prompt alerts by clicking a button that triggers a prompt dialog and accepting it with a text input value.

Starting URL: https://www.leafground.com/alert.xhtml

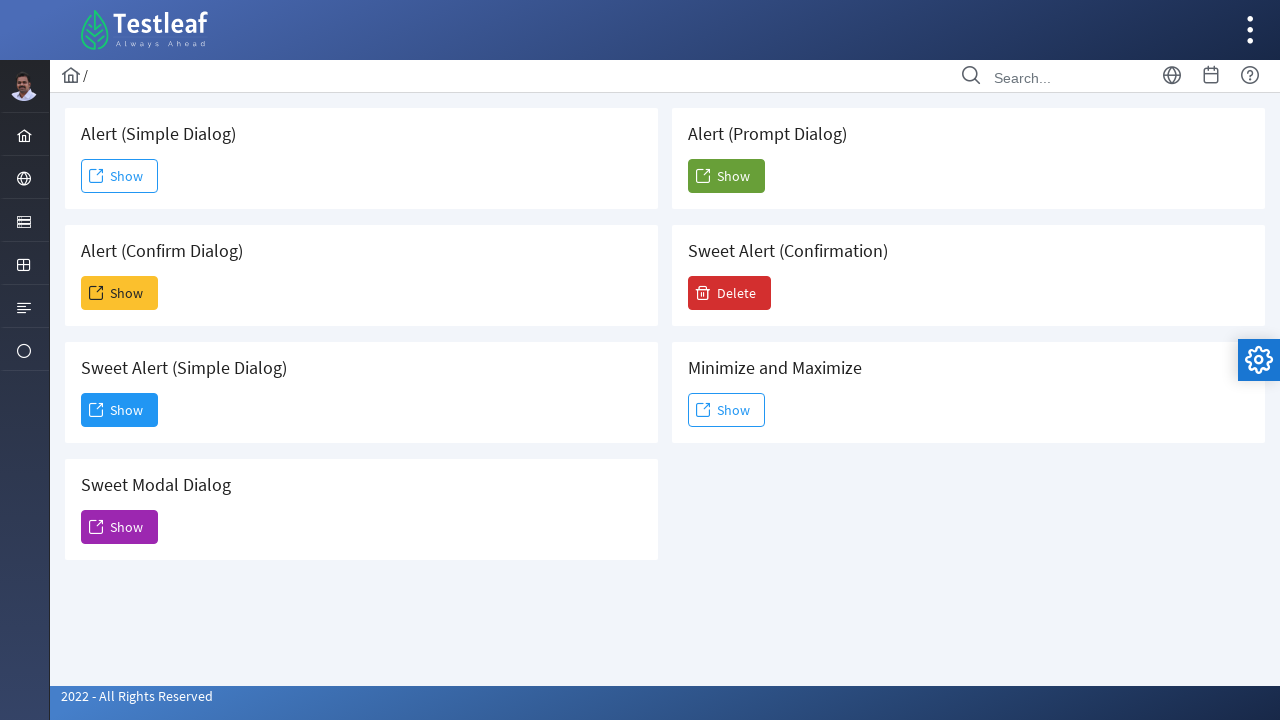

Registered dialog handler to accept prompts with 'Aiswarya' as input
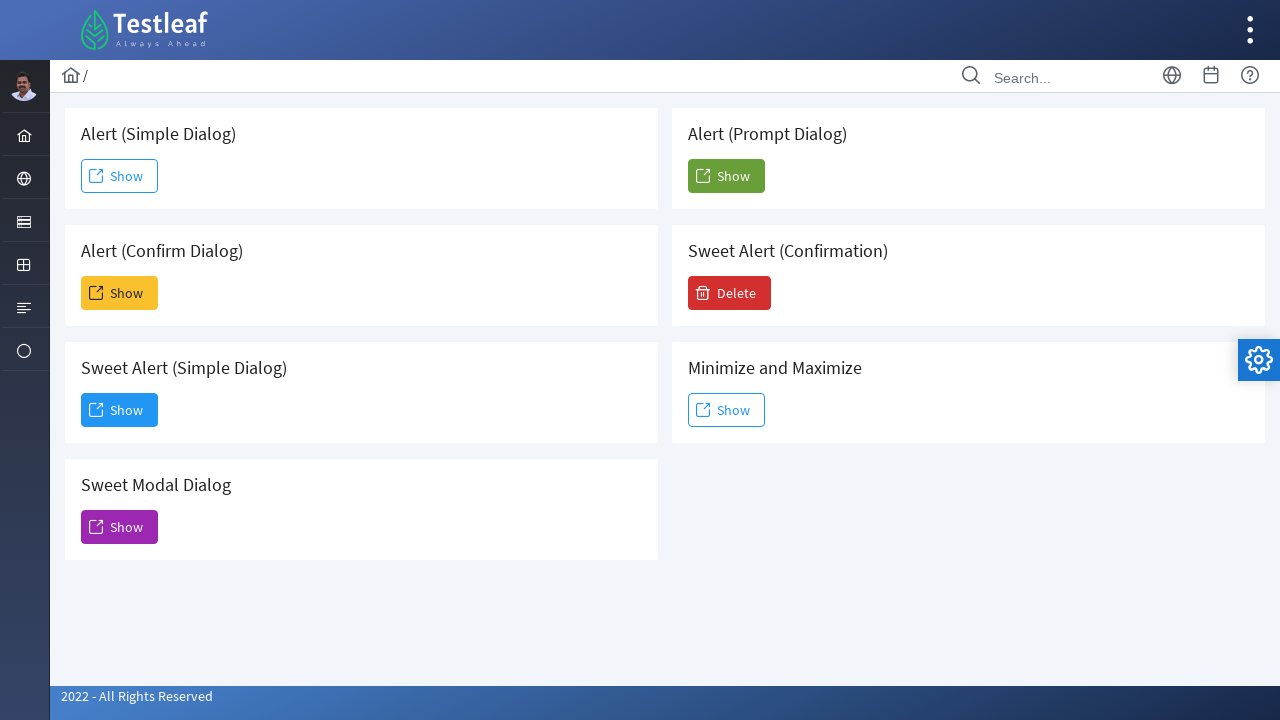

Clicked the 5th 'Show' button to trigger prompt alert dialog at (726, 176) on xpath=//span[text()='Show'] >> nth=4
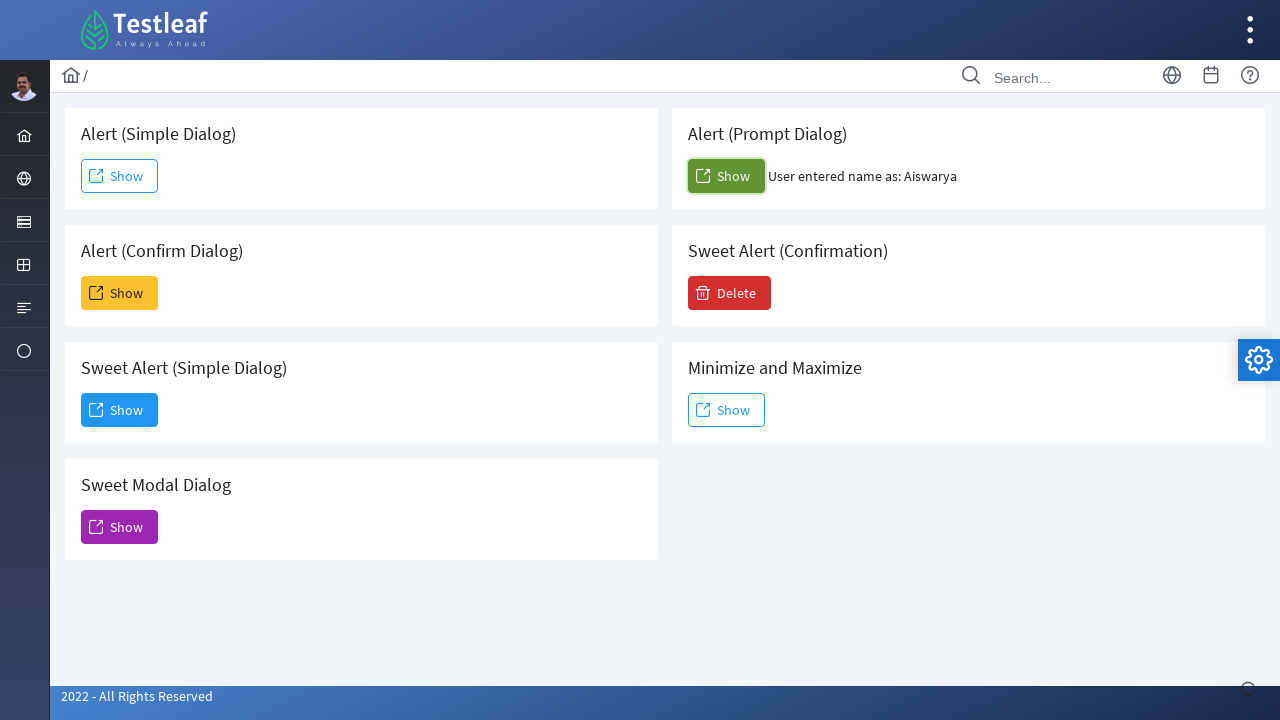

Waited 3 seconds for prompt dialog to be handled and processed
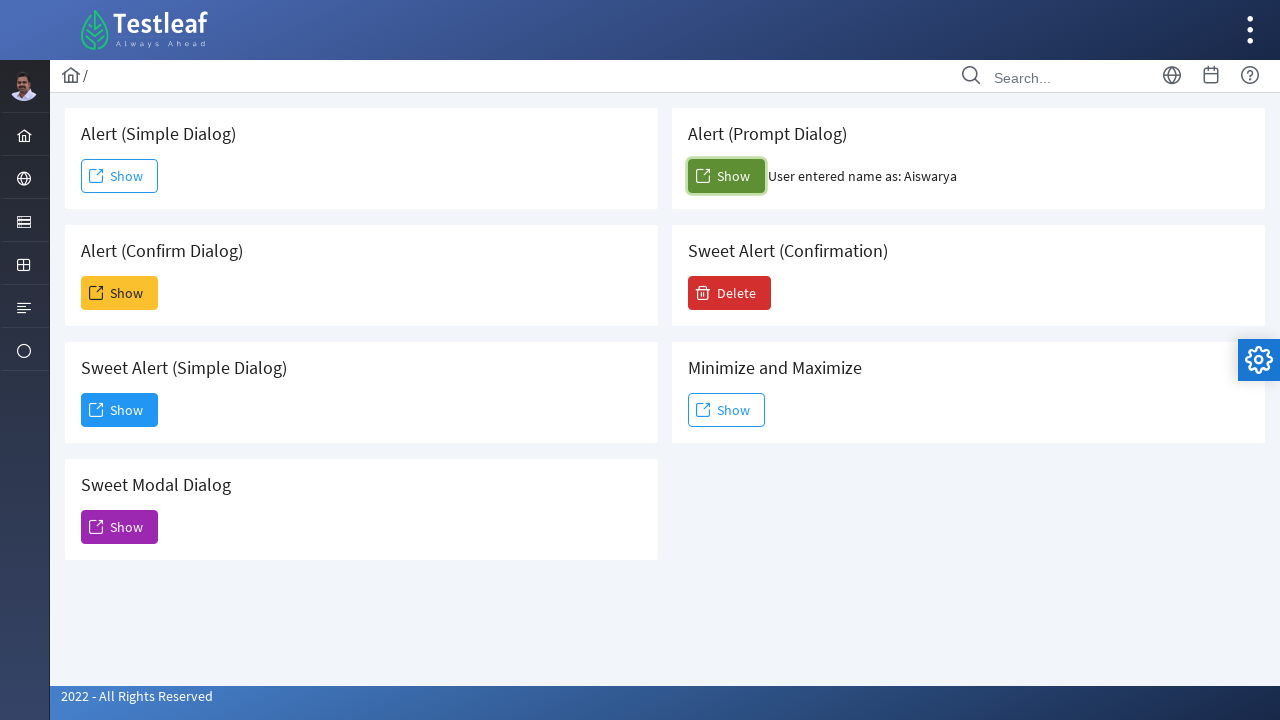

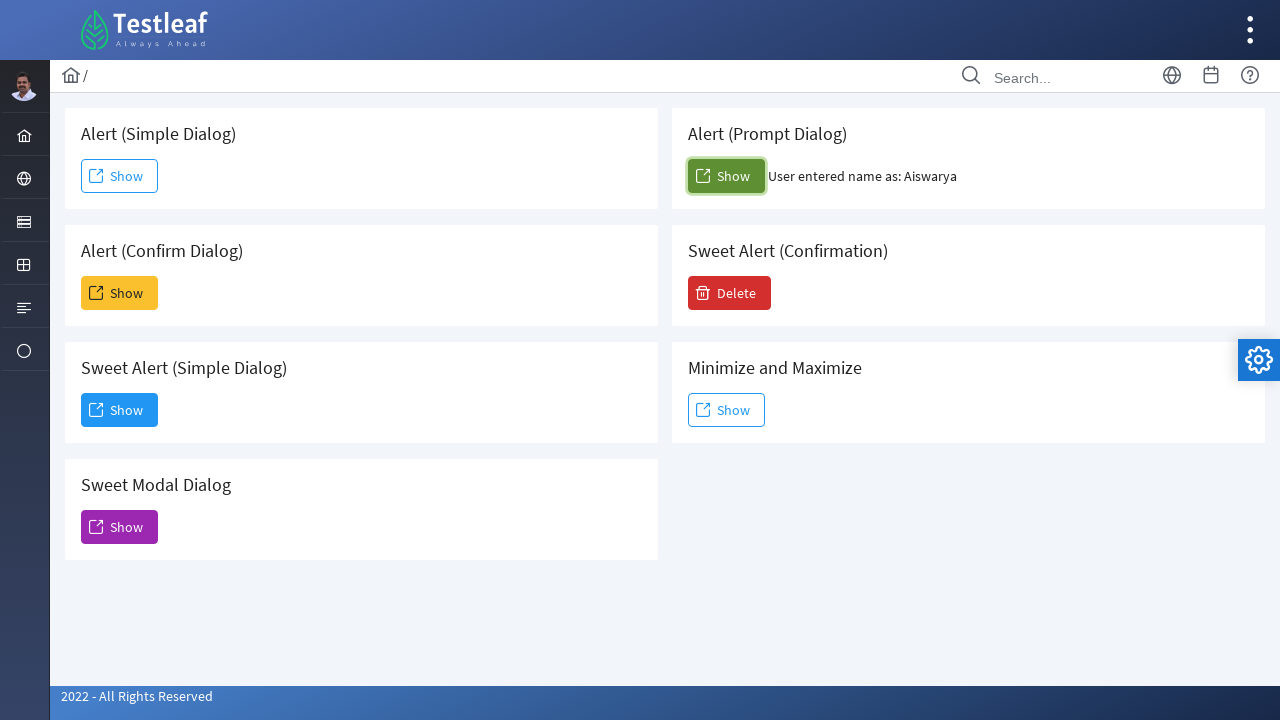